Tests right-click context menu by right-clicking an element, hovering over Quit option, and confirming the alert

Starting URL: http://swisnl.github.io/jQuery-contextMenu/demo.html

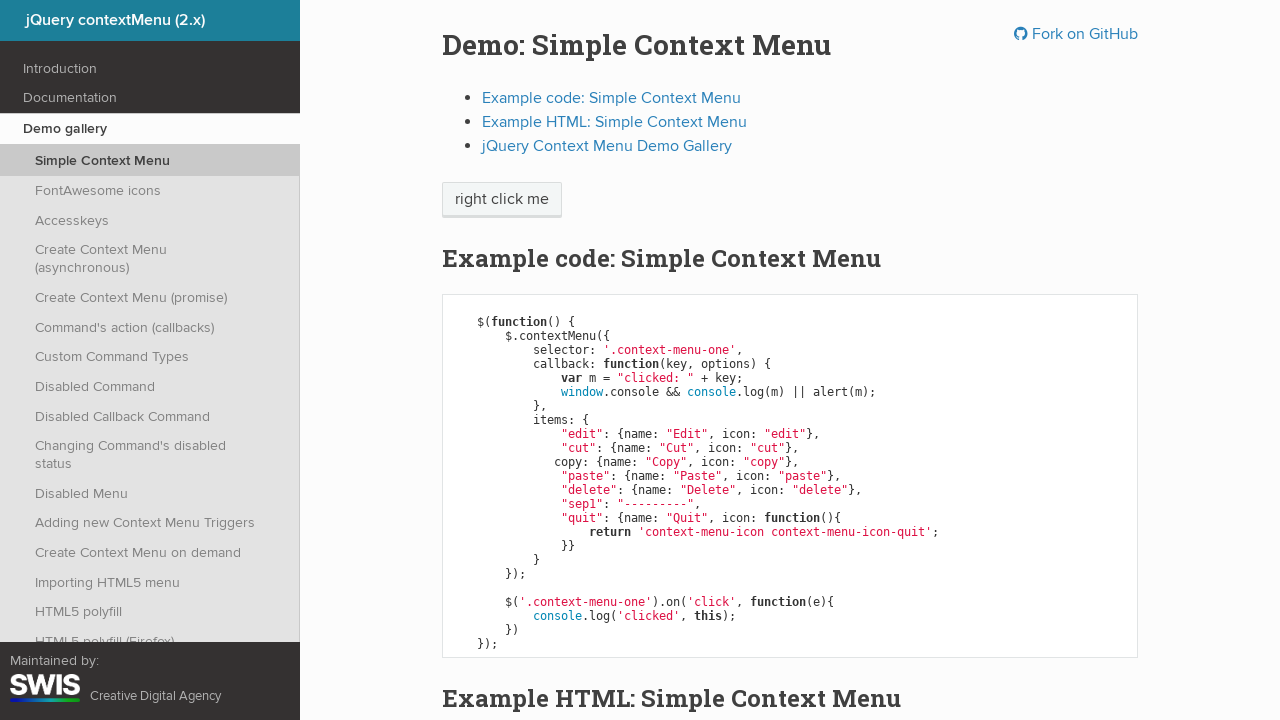

Located the right-click target element
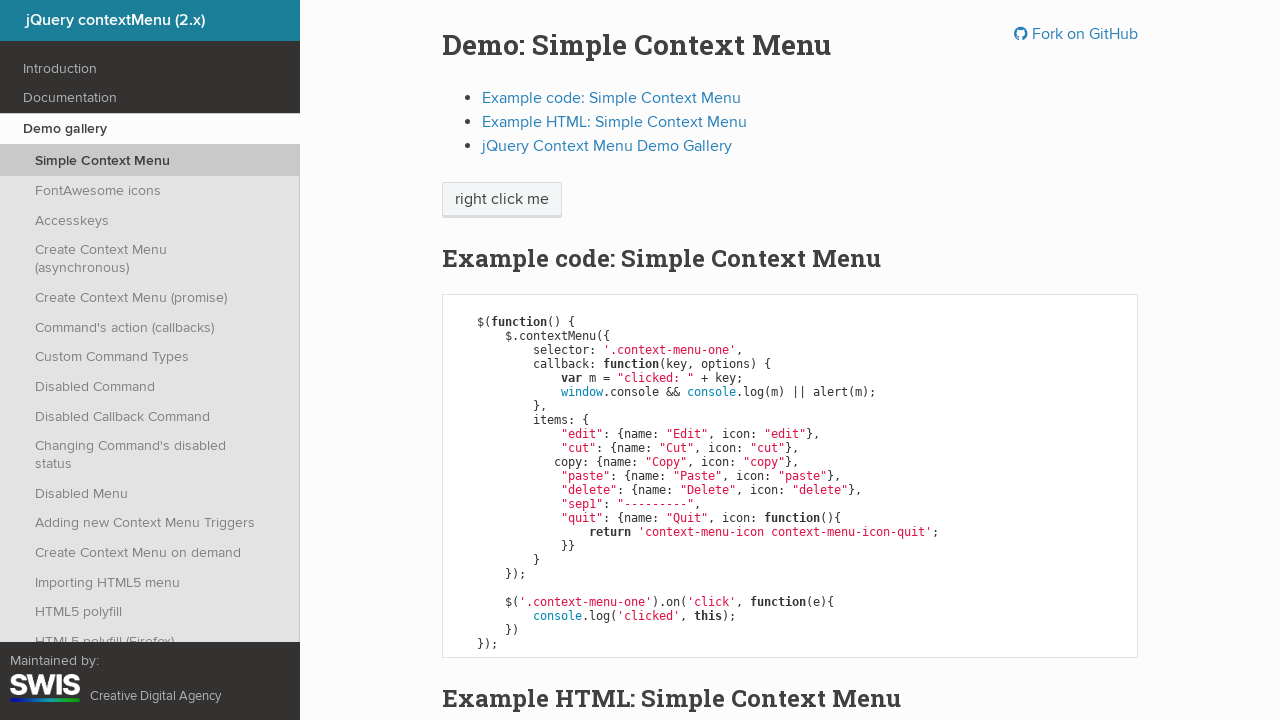

Right-clicked the target element to open context menu at (502, 200) on xpath=//span[text()='right click me']
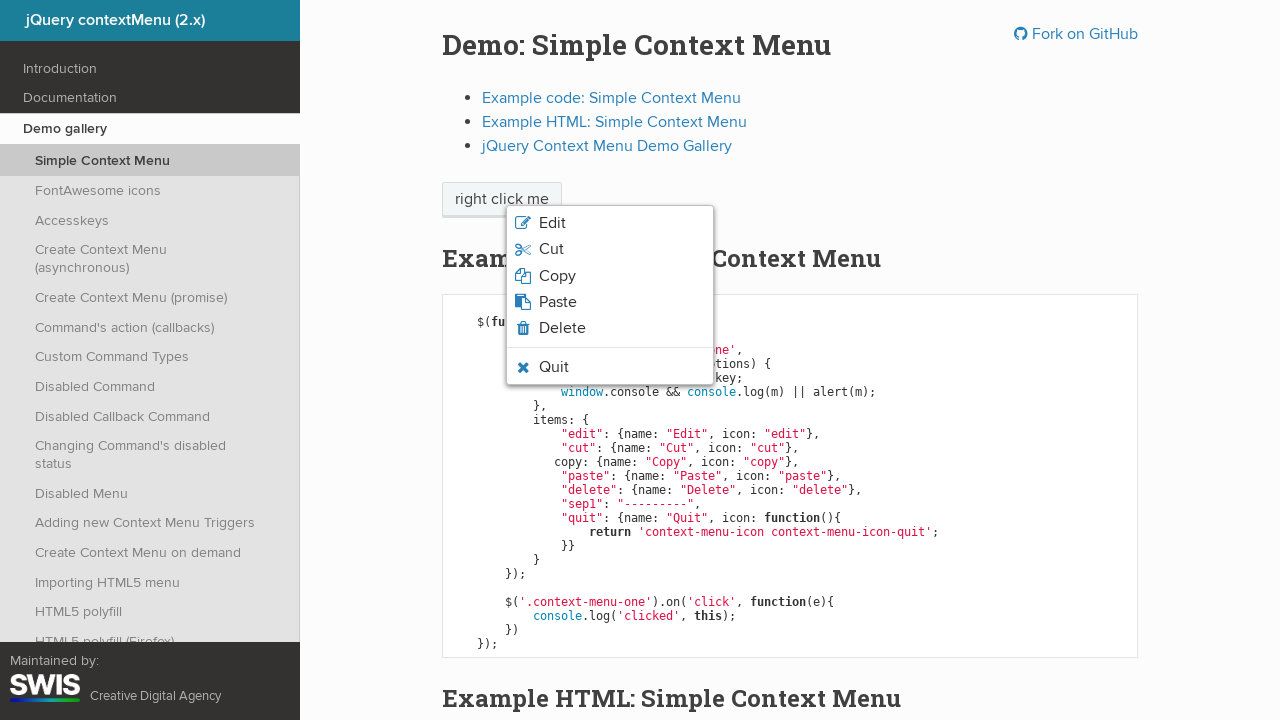

Located the Quit option in the context menu
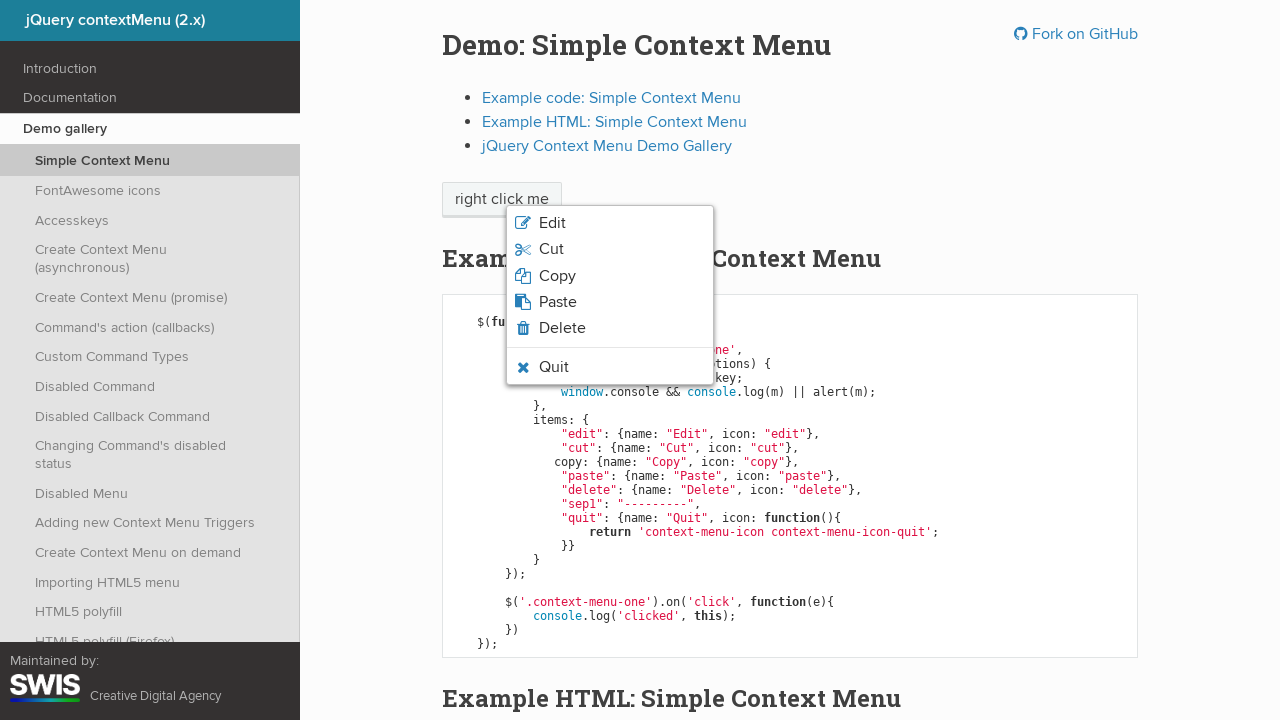

Hovered over the Quit option at (554, 367) on xpath=//span[text()='Quit']
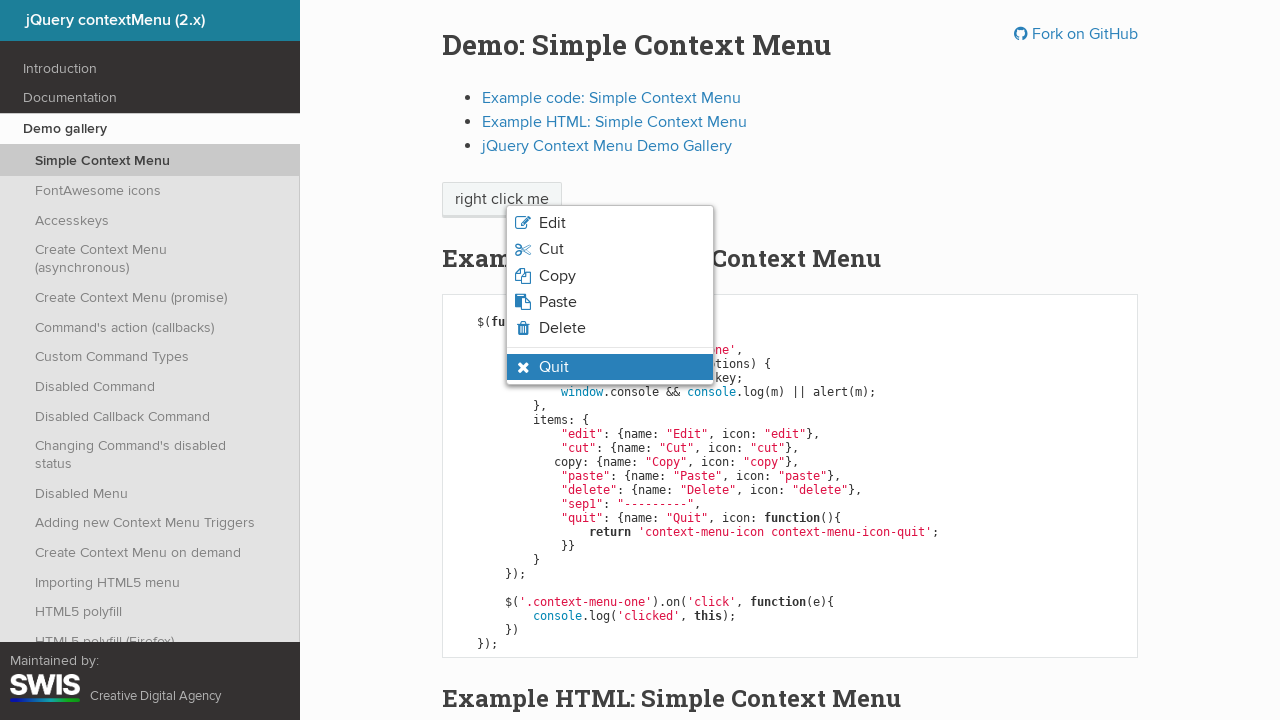

Verified that the hover state is visible on the Quit option
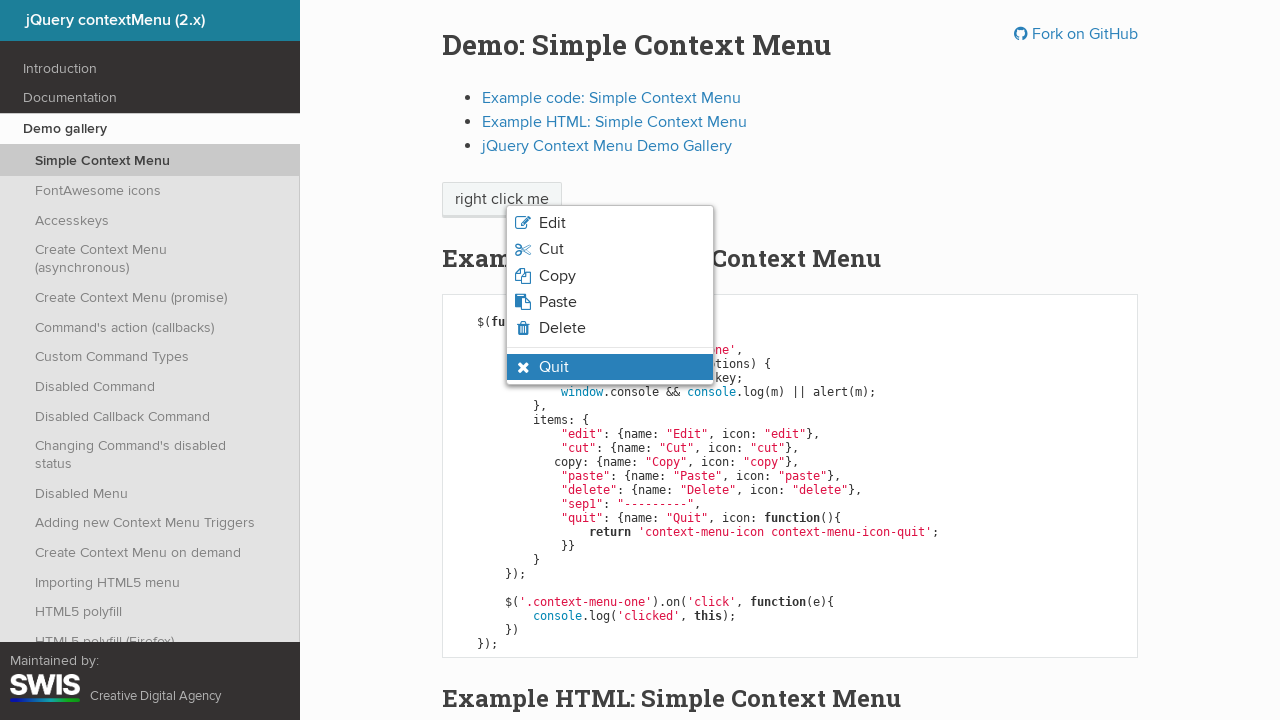

Clicked the Quit option at (554, 367) on xpath=//span[text()='Quit']
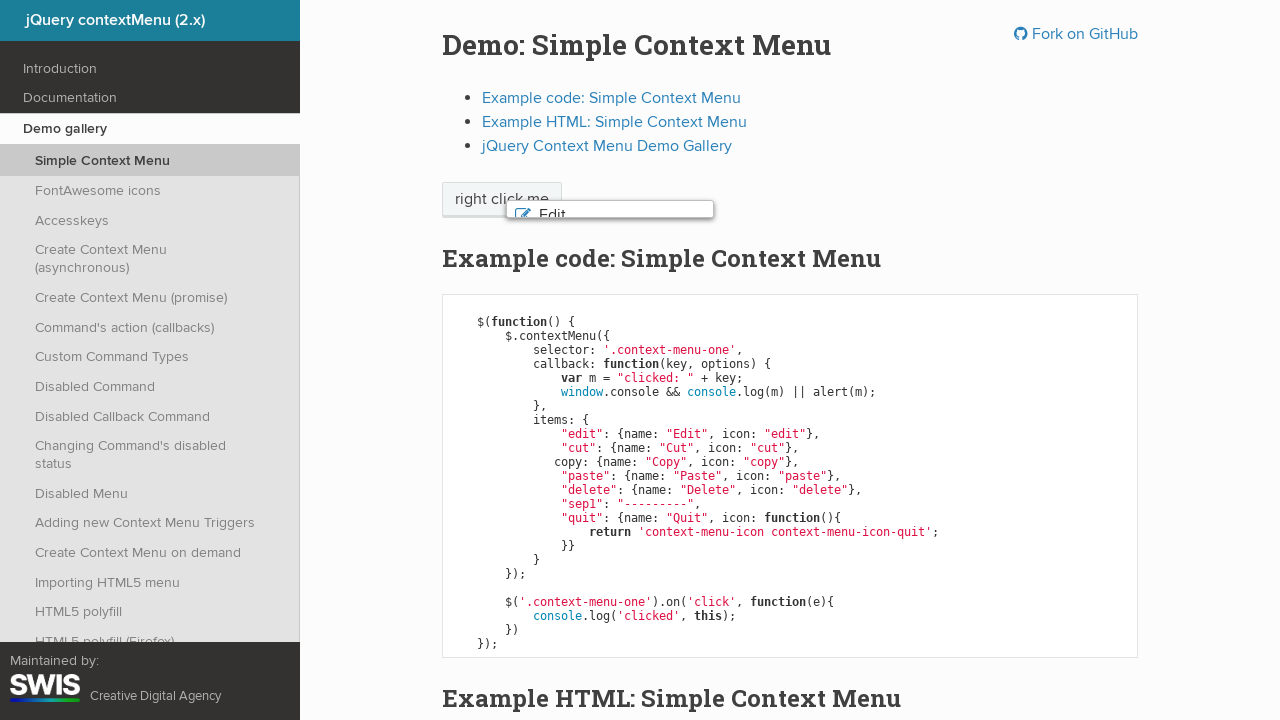

Set up dialog handler to accept alerts
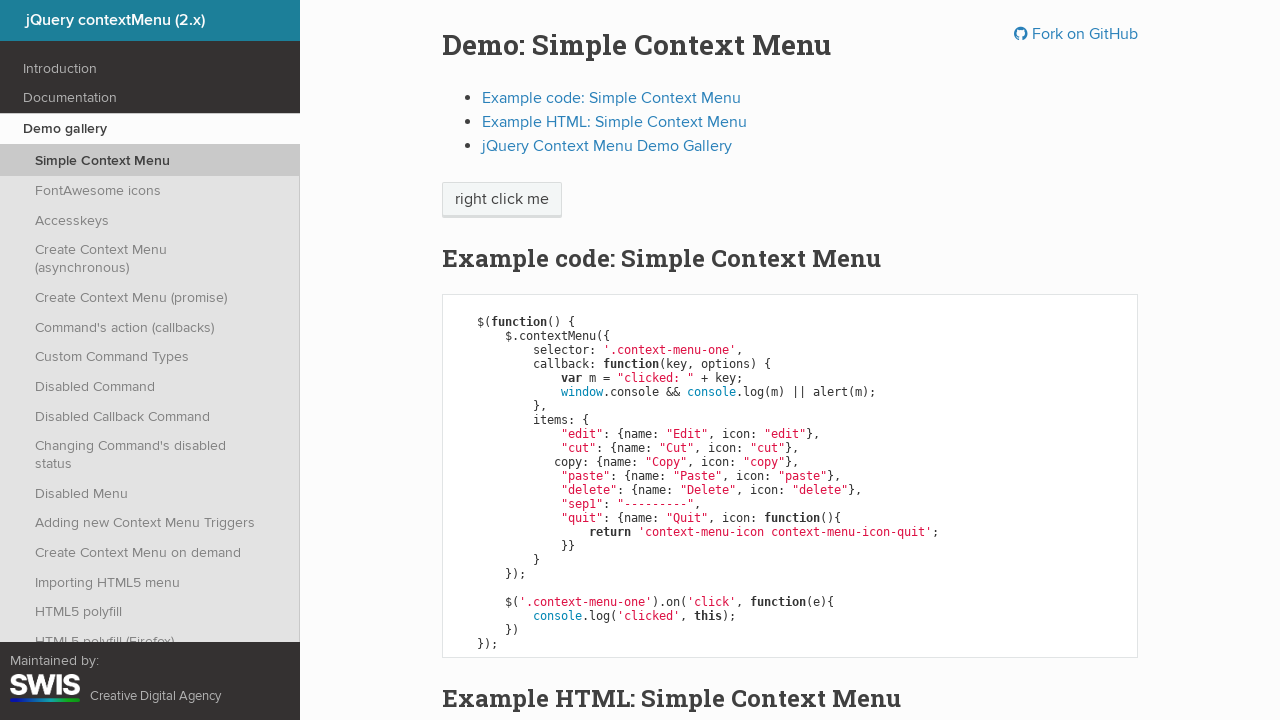

Right-clicked the target element again to trigger alert at (502, 200) on xpath=//span[text()='right click me']
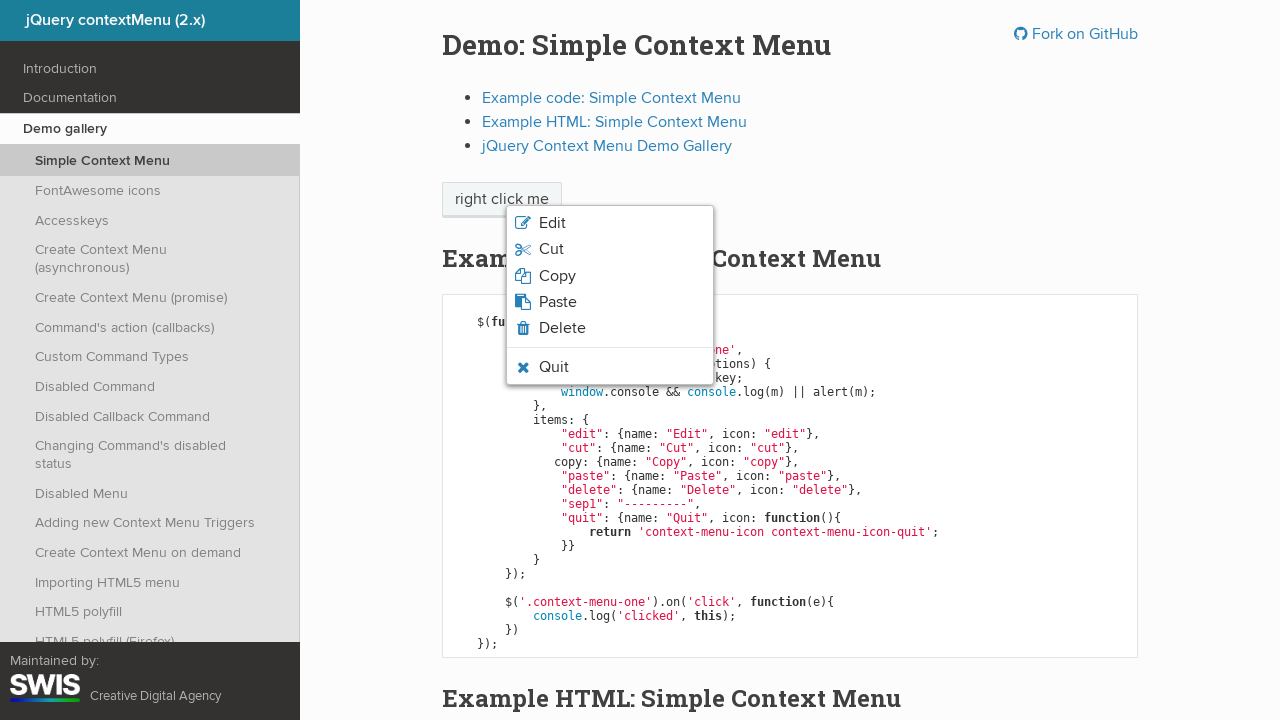

Clicked the Quit option to trigger and handle the alert at (554, 367) on xpath=//span[text()='Quit']
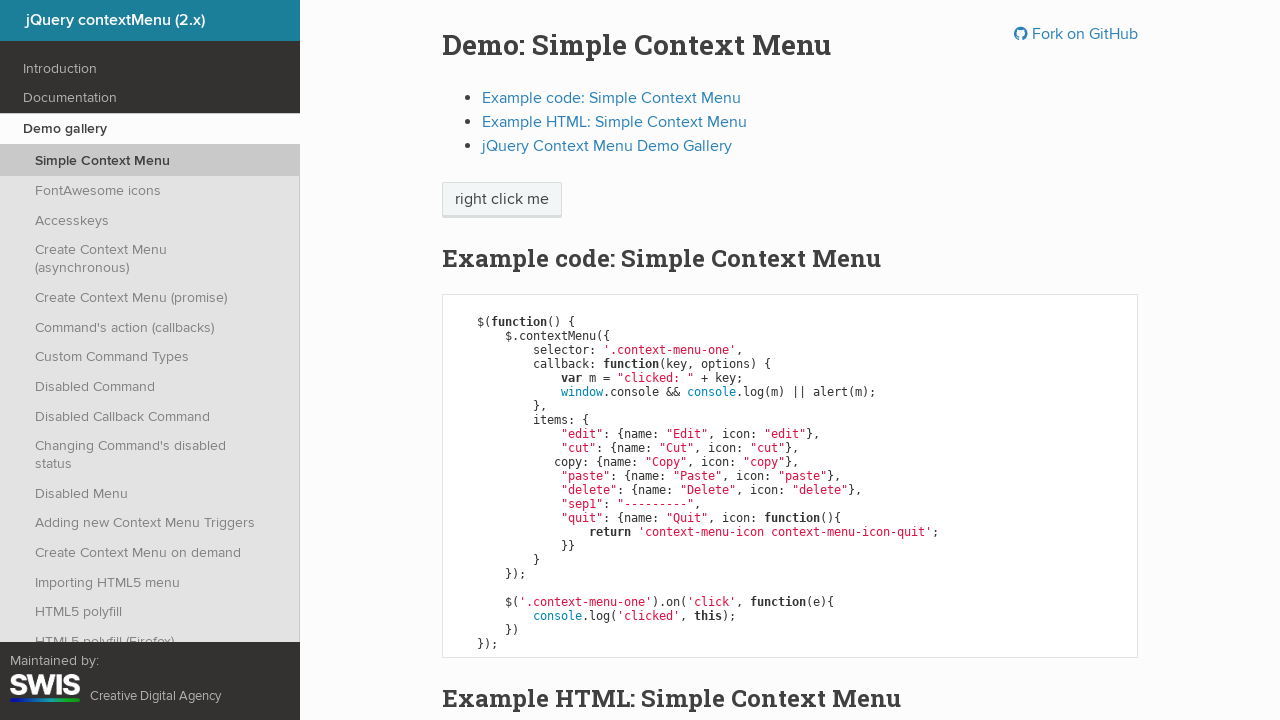

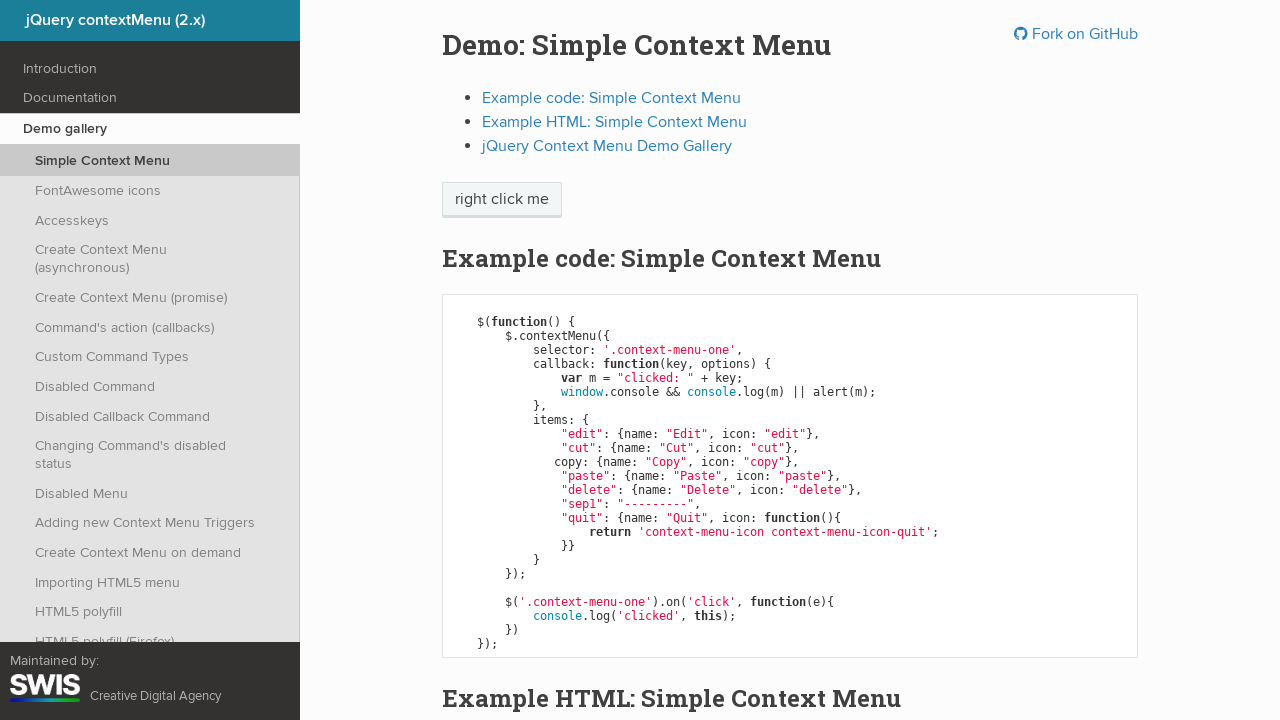